Tests JavaScript confirmation popup handling by triggering a confirm dialog and accepting it

Starting URL: https://www.hyrtutorials.com/p/alertsdemo.html

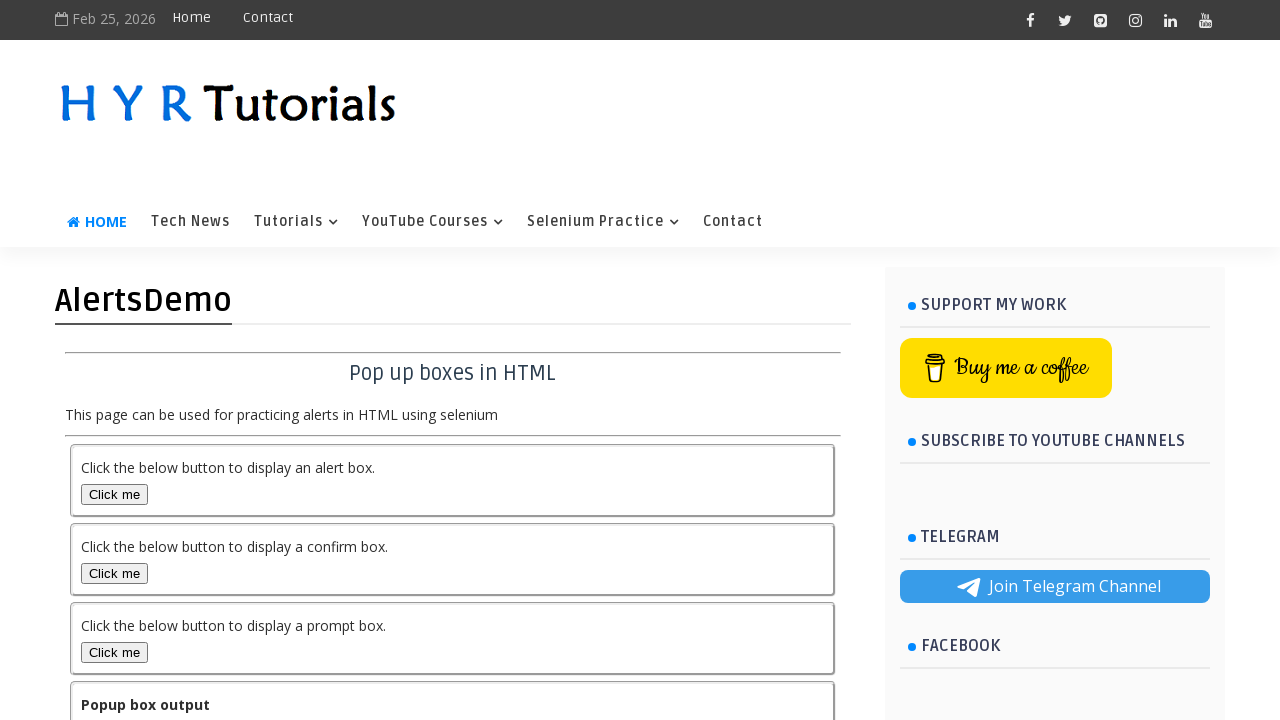

Clicked confirmBox button to trigger confirmation popup at (114, 573) on #confirmBox
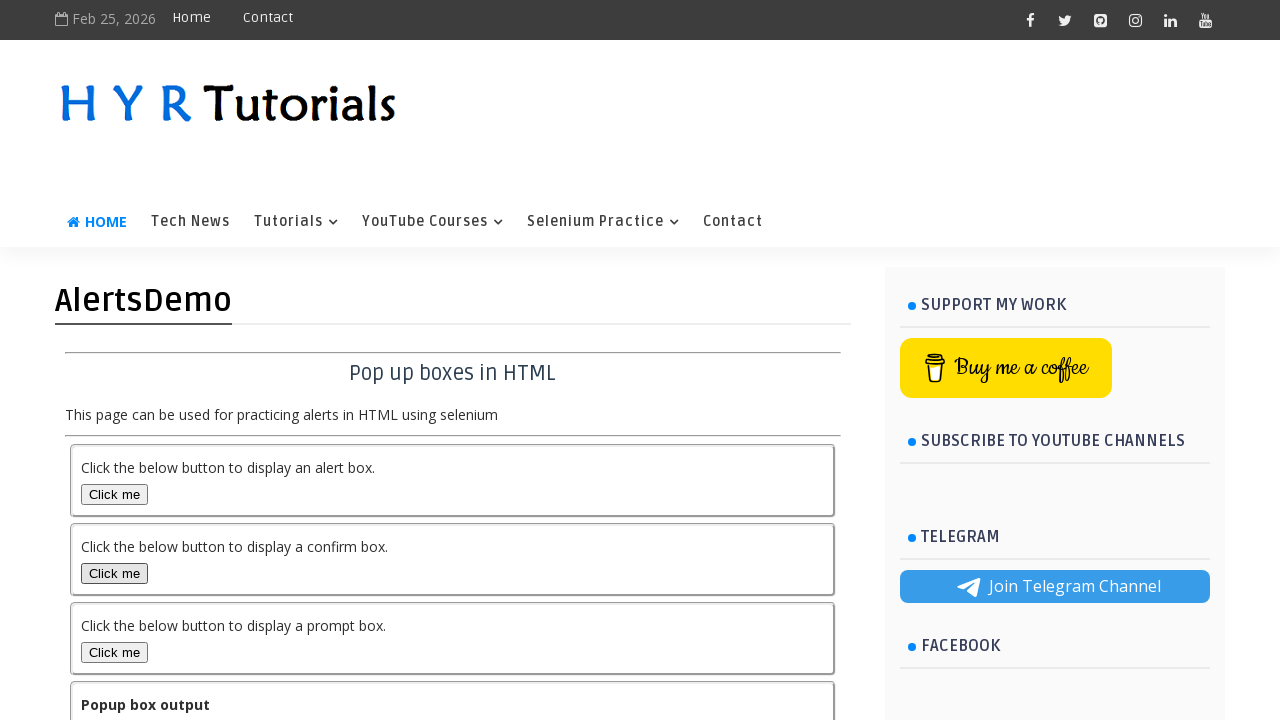

Set up dialog handler to accept confirmation popups
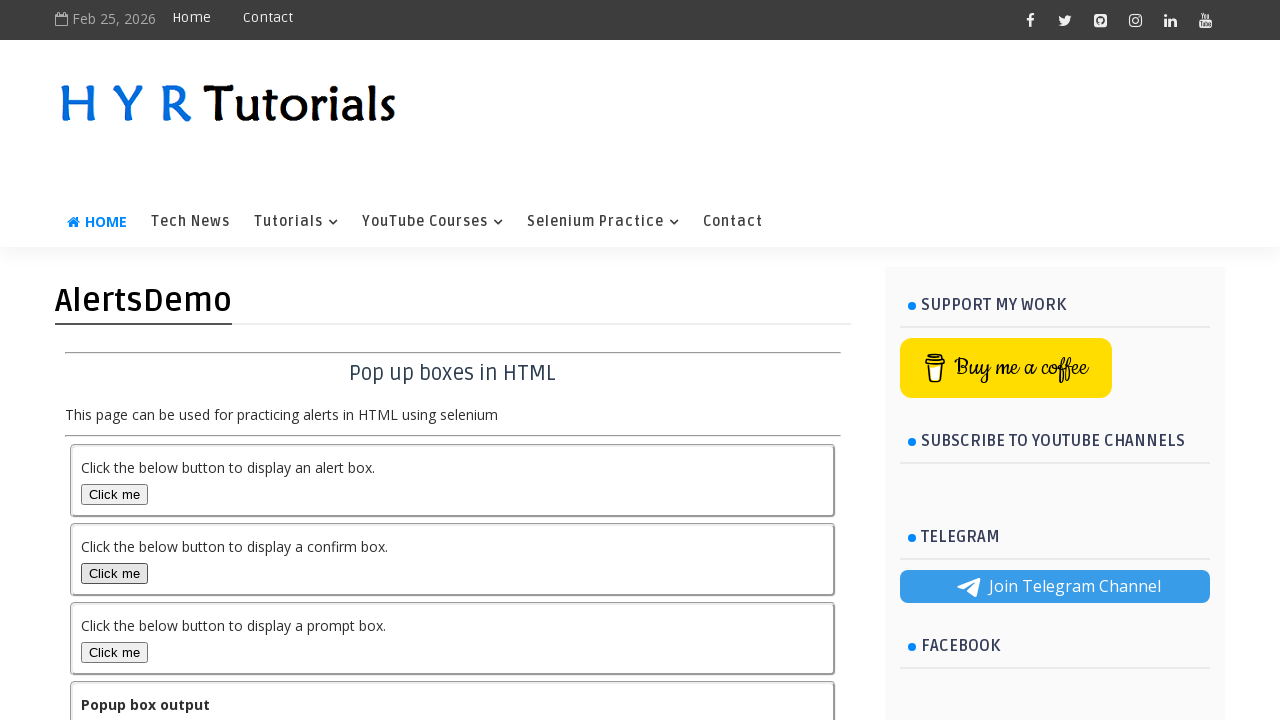

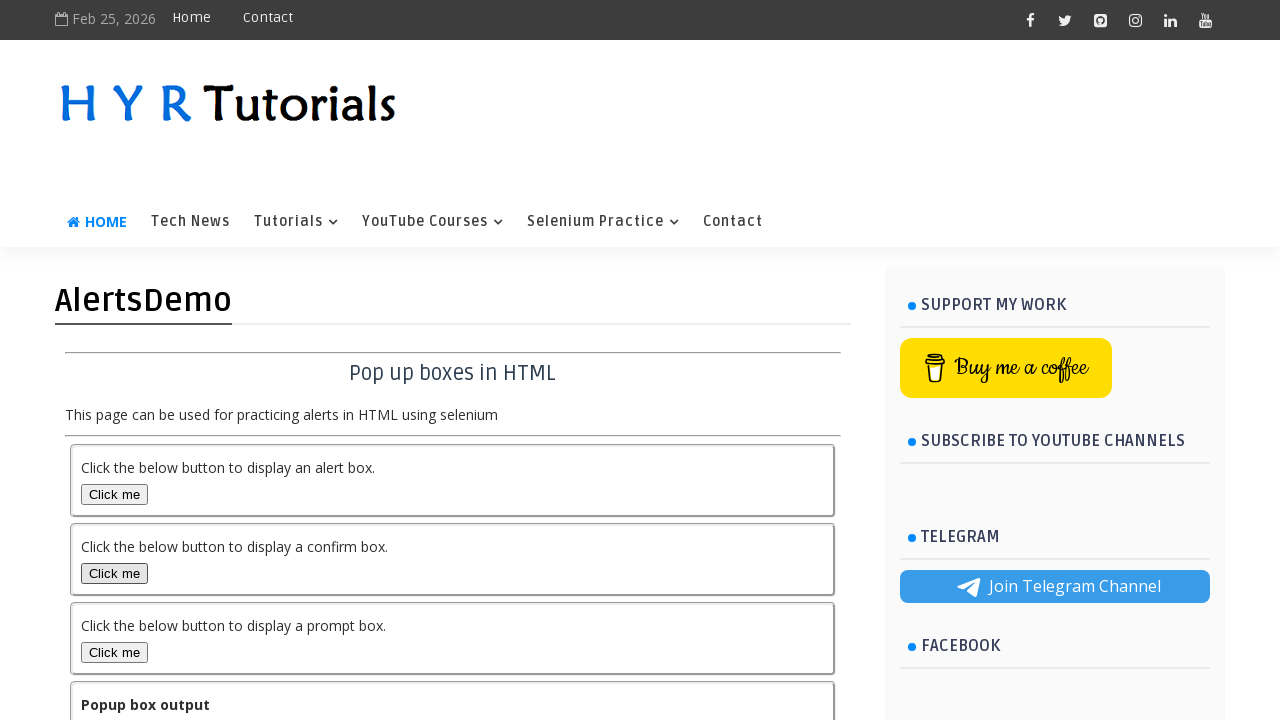